Tests JavaScript alert/prompt popup handling by clicking a button that triggers a prompt, entering text, and accepting it

Starting URL: http://www.echoecho.com/javascript4.htm

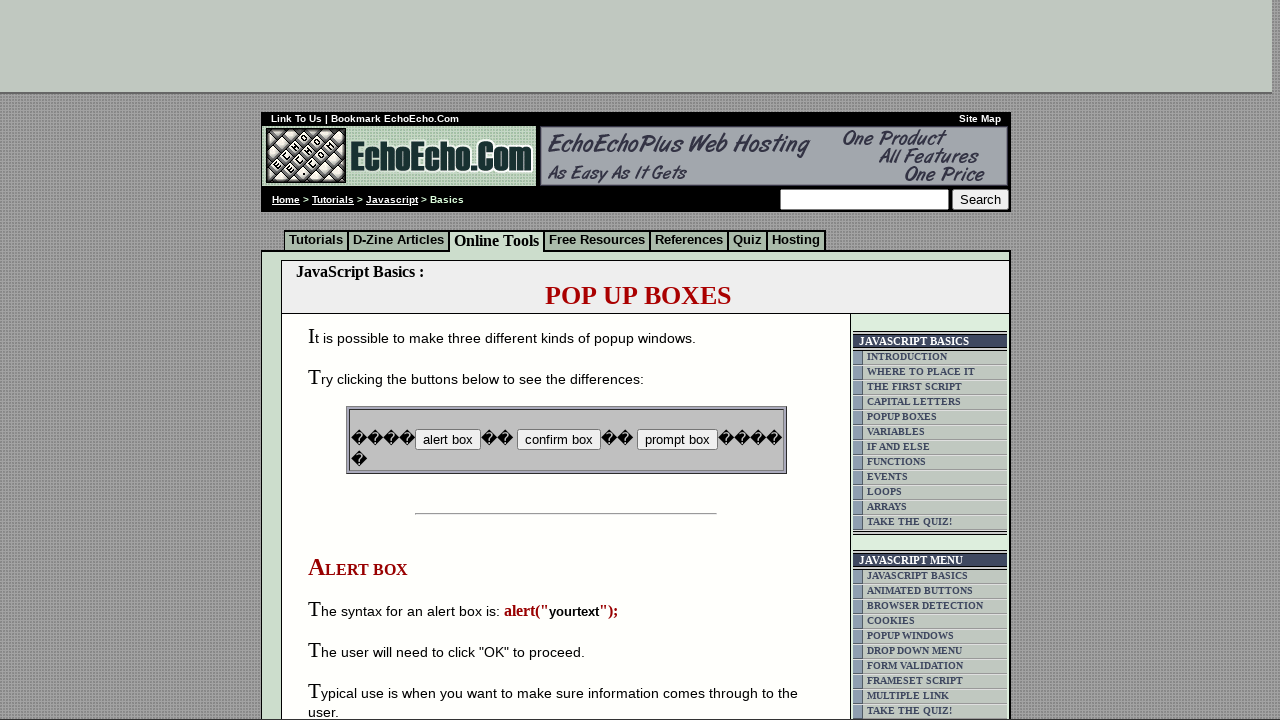

Clicked button to trigger prompt popup at (677, 440) on input[name='B3']
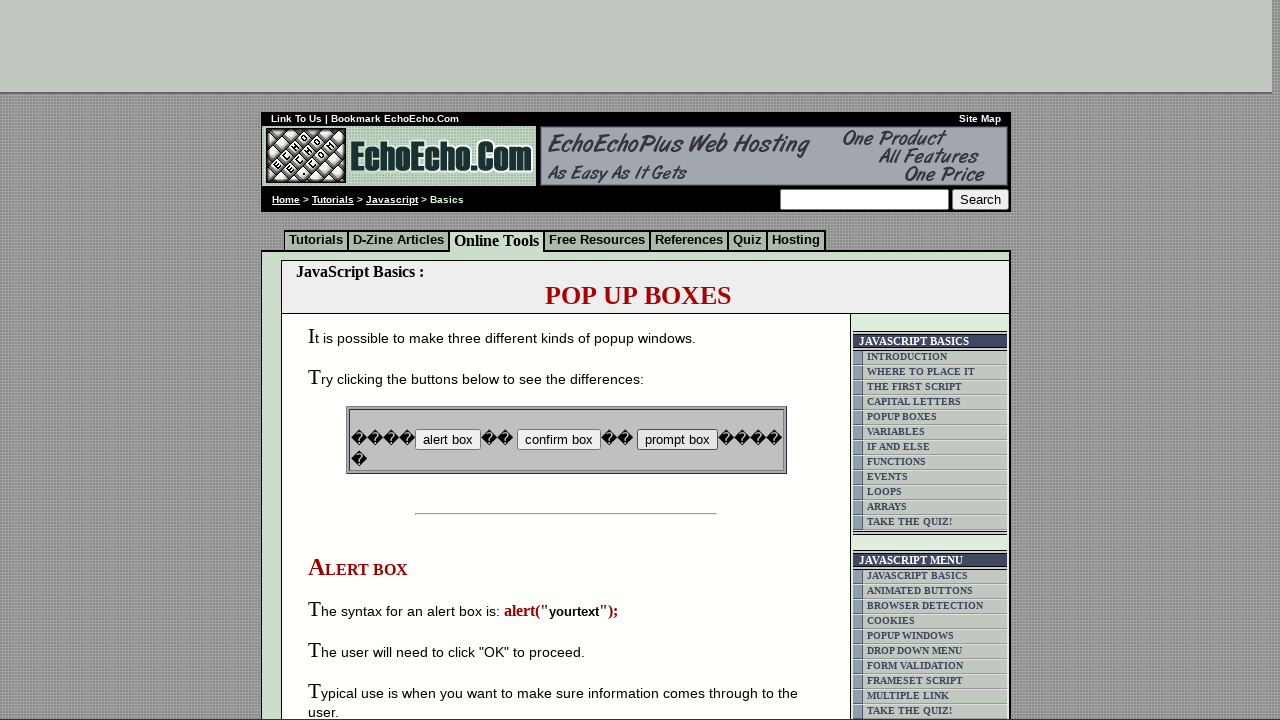

Set up dialog handler to accept prompt with text 'ABC For Tech'
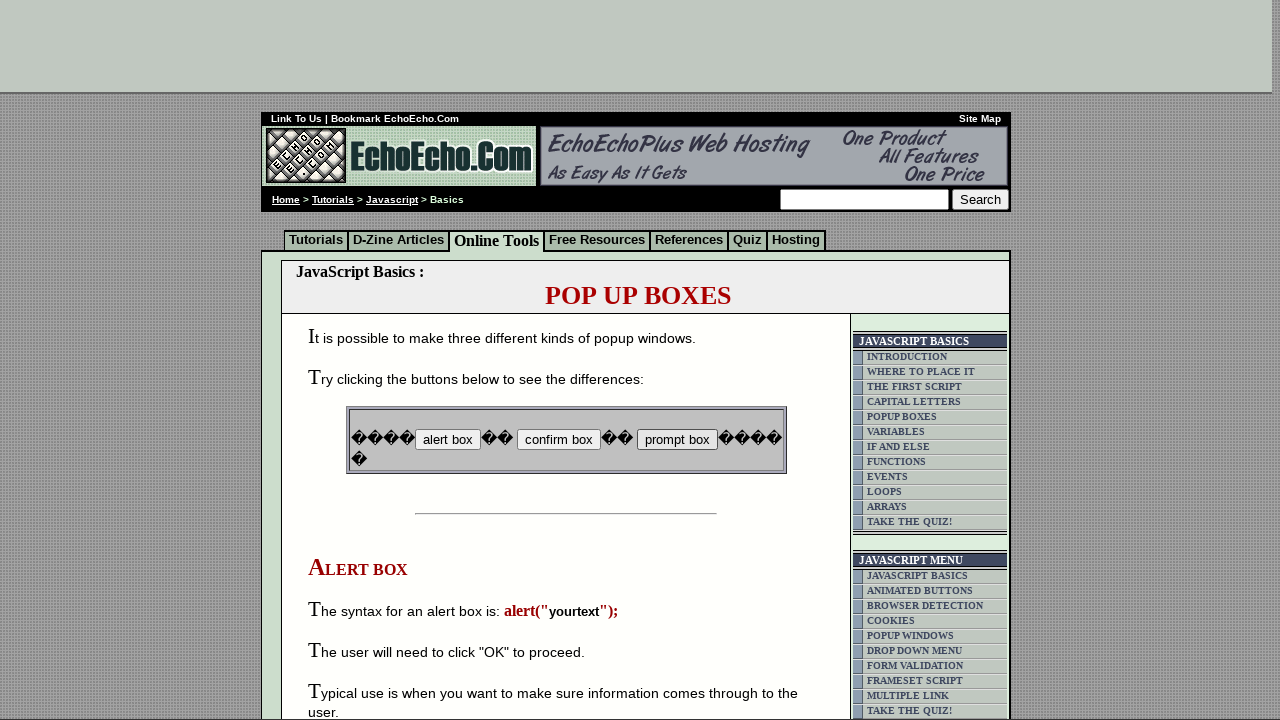

Waited 1 second for dialog to be processed
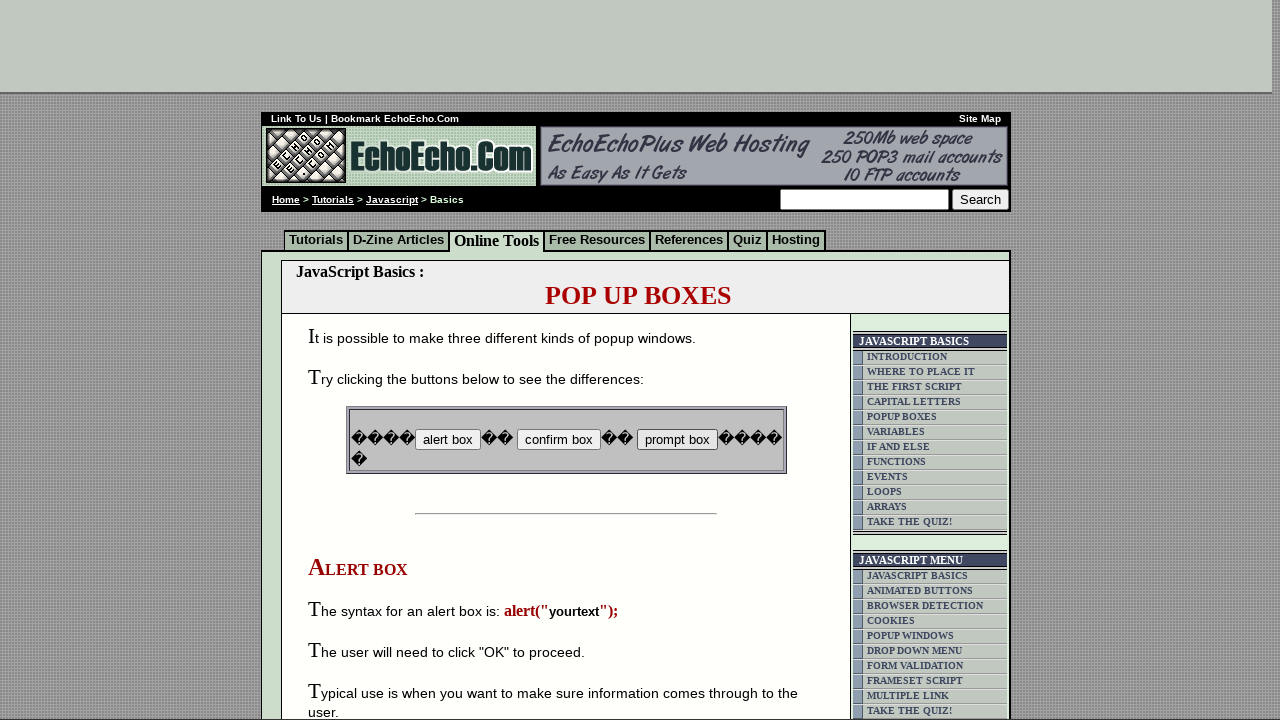

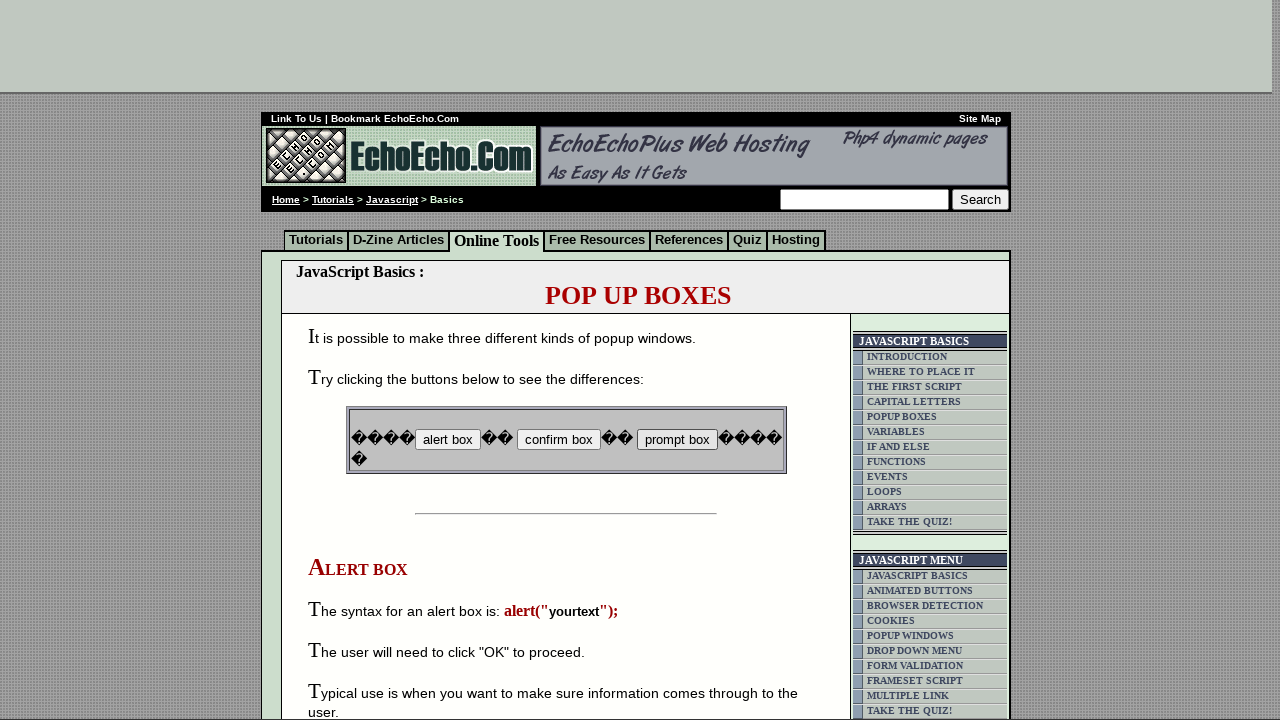